Tests the Add Element functionality by clicking the "Add Element" button multiple times to create delete buttons on the page

Starting URL: http://the-internet.herokuapp.com/add_remove_elements/

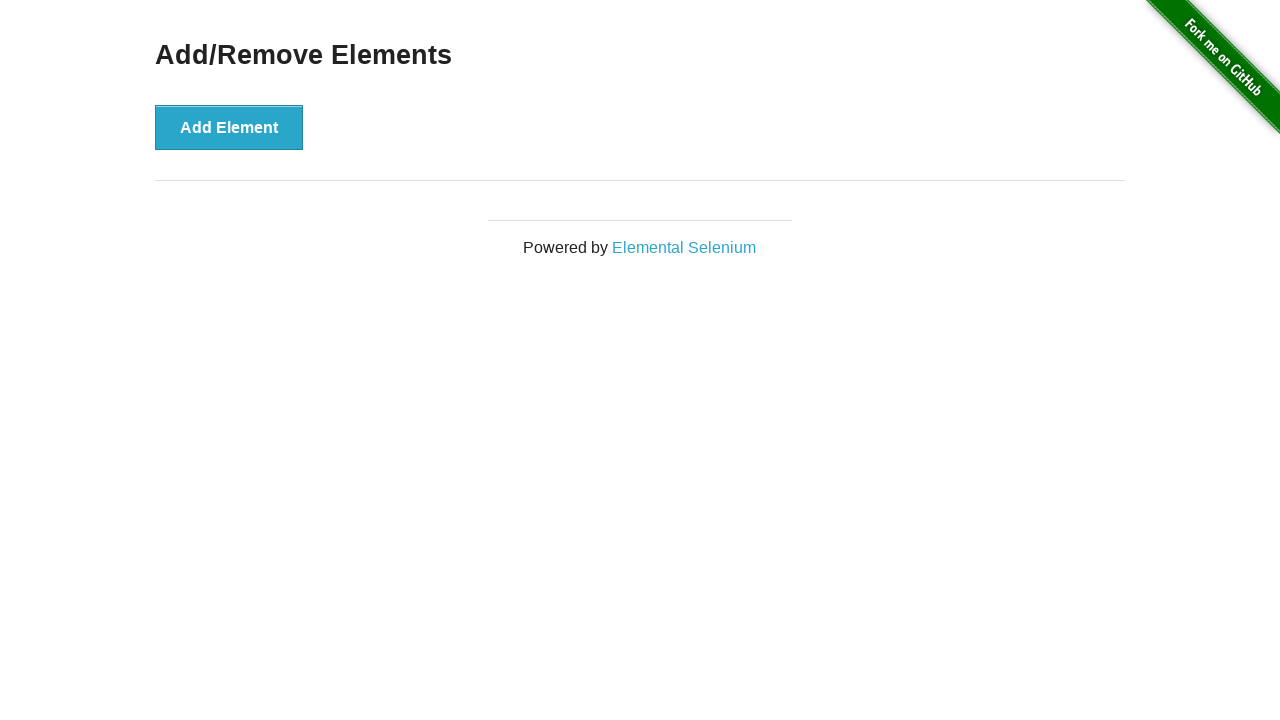

Navigated to Add/Remove Elements page
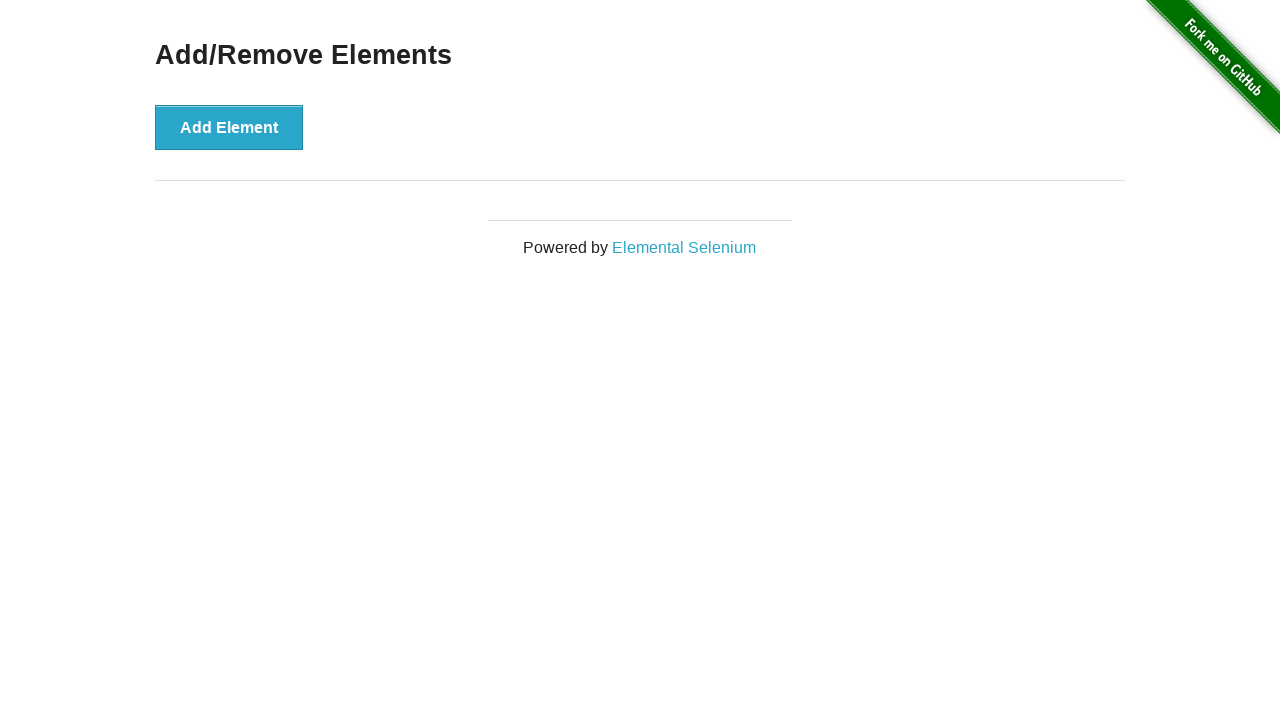

Clicked 'Add Element' button (iteration 1/20) at (229, 127) on xpath=//button[text()='Add Element']
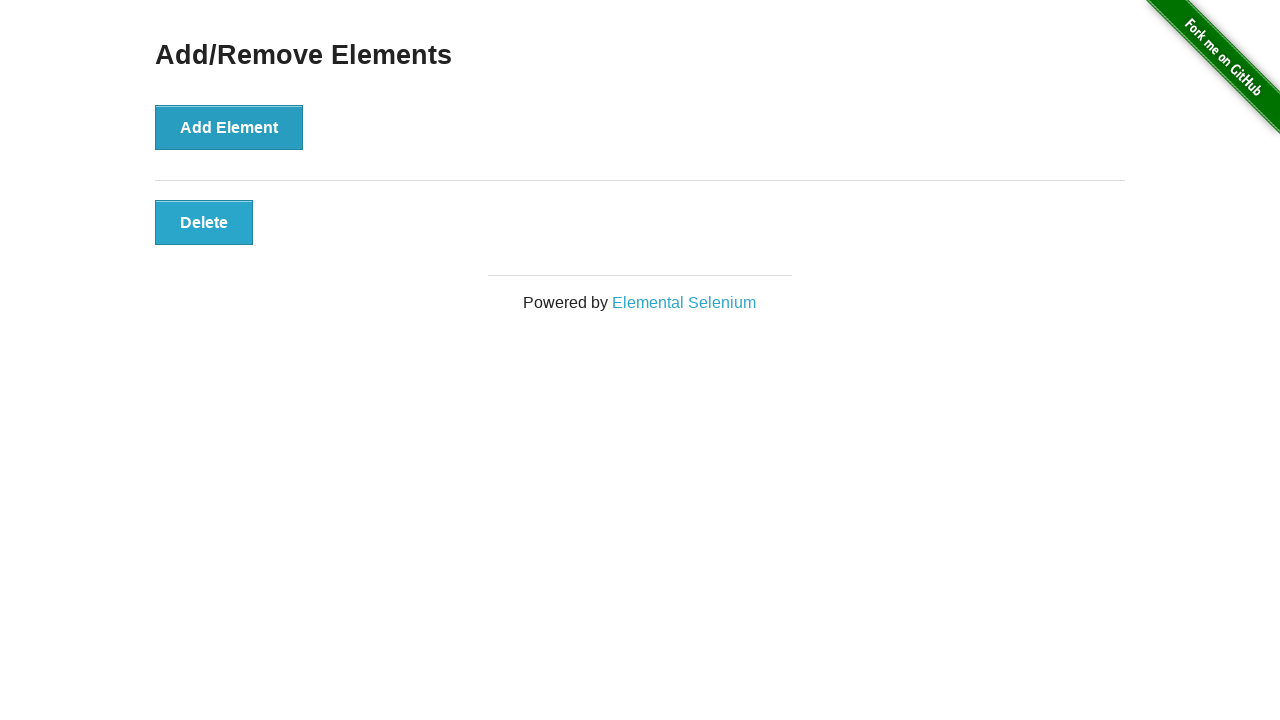

Clicked 'Add Element' button (iteration 2/20) at (229, 127) on xpath=//button[text()='Add Element']
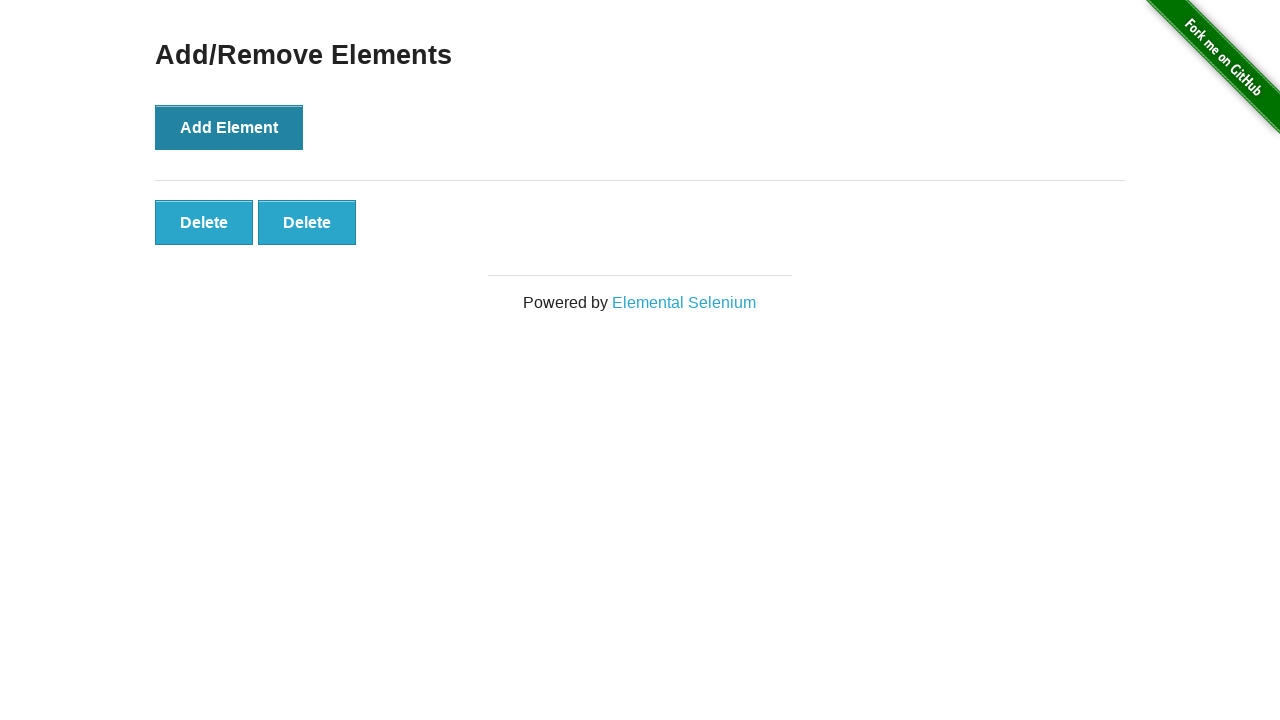

Clicked 'Add Element' button (iteration 3/20) at (229, 127) on xpath=//button[text()='Add Element']
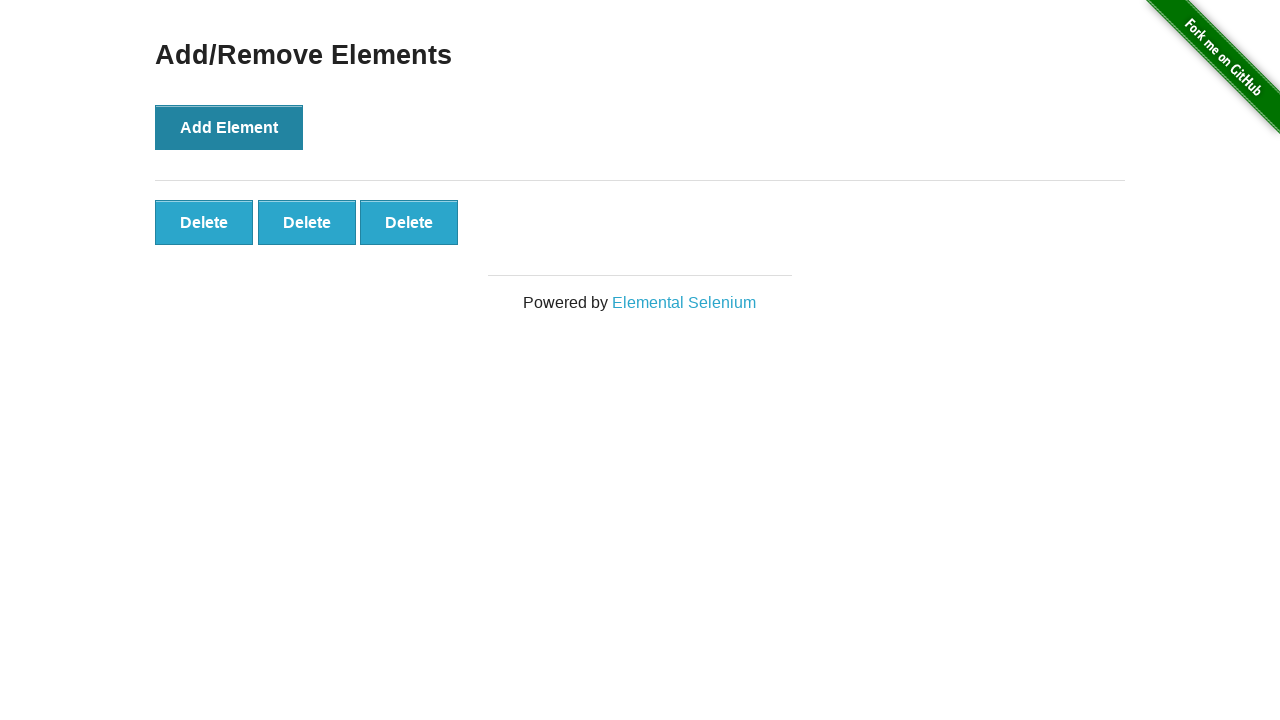

Clicked 'Add Element' button (iteration 4/20) at (229, 127) on xpath=//button[text()='Add Element']
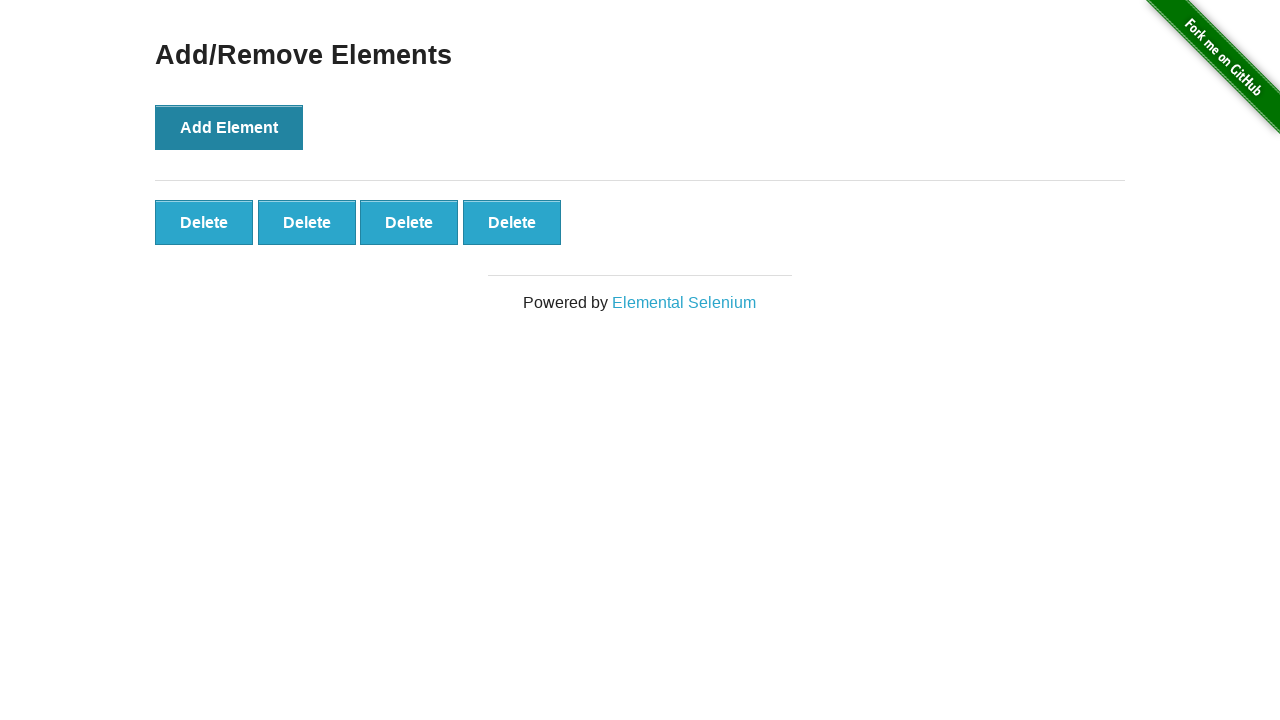

Clicked 'Add Element' button (iteration 5/20) at (229, 127) on xpath=//button[text()='Add Element']
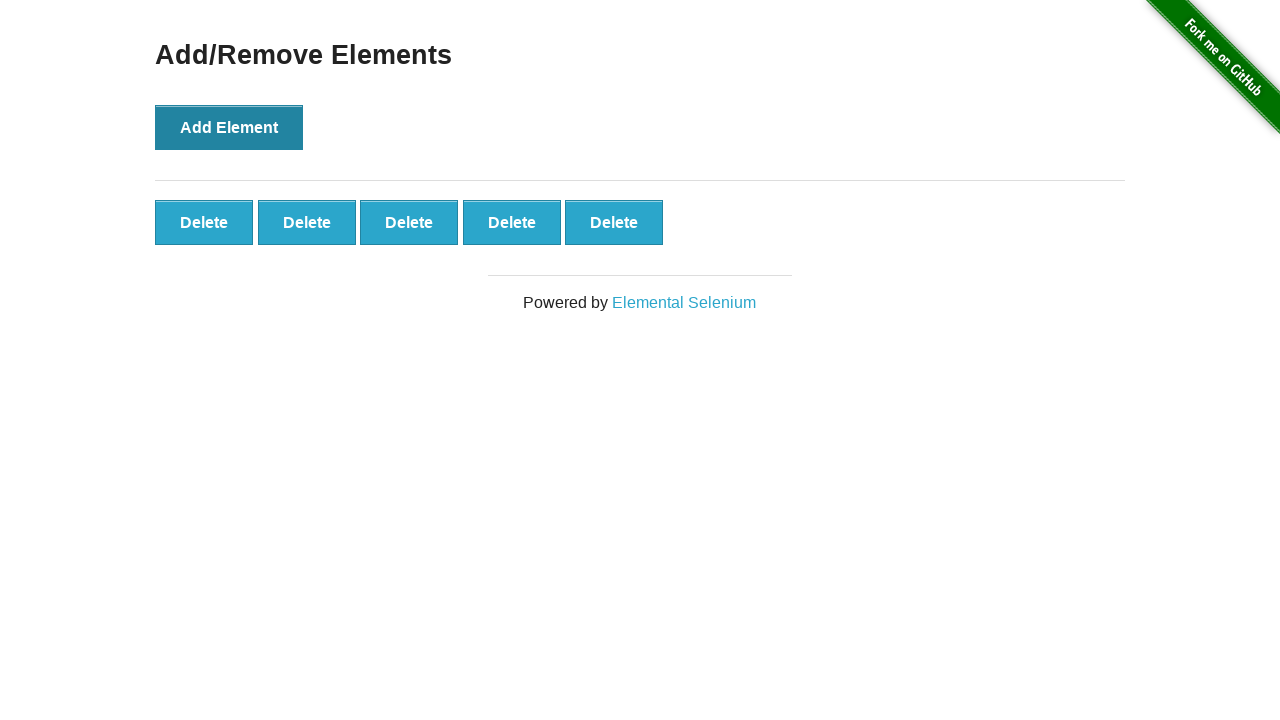

Clicked 'Add Element' button (iteration 6/20) at (229, 127) on xpath=//button[text()='Add Element']
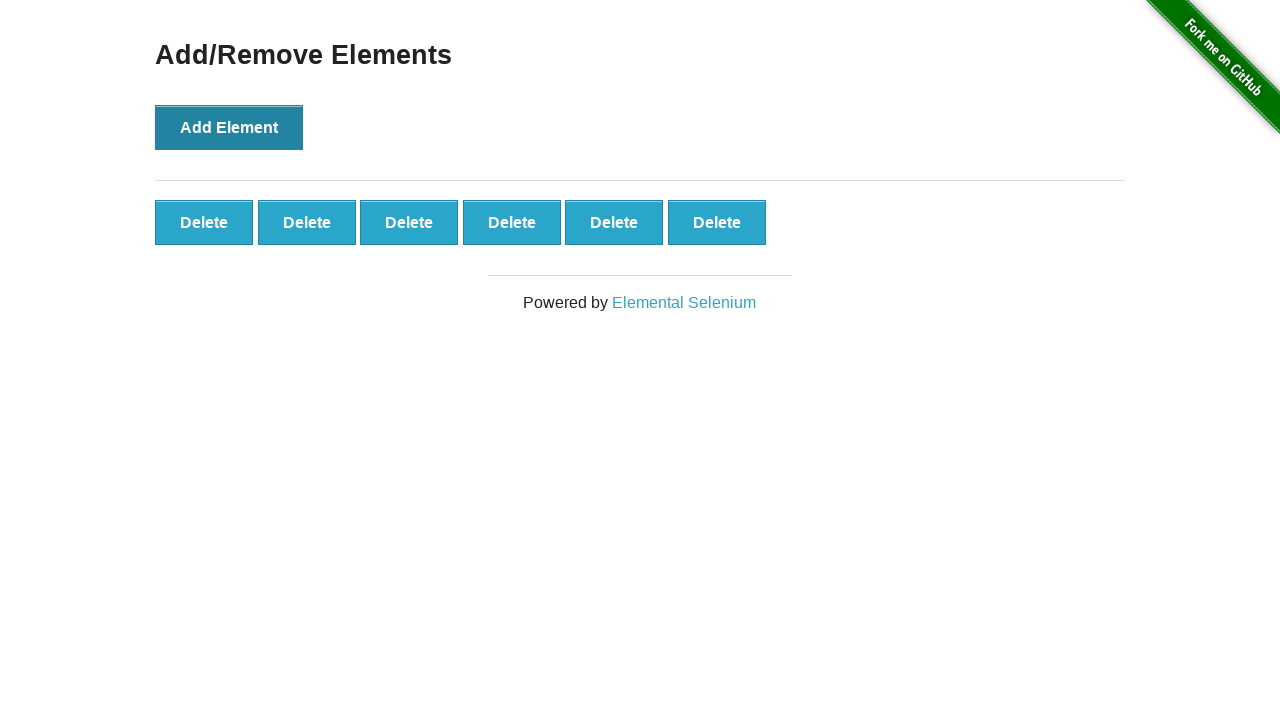

Clicked 'Add Element' button (iteration 7/20) at (229, 127) on xpath=//button[text()='Add Element']
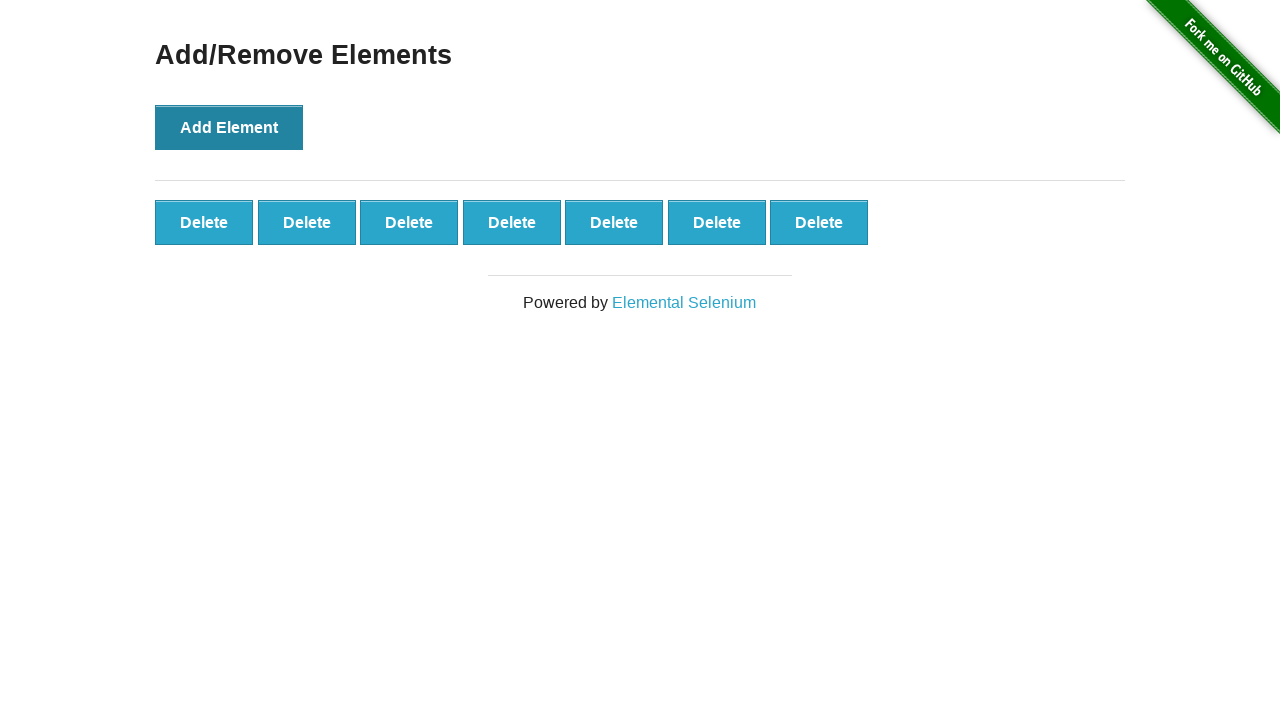

Clicked 'Add Element' button (iteration 8/20) at (229, 127) on xpath=//button[text()='Add Element']
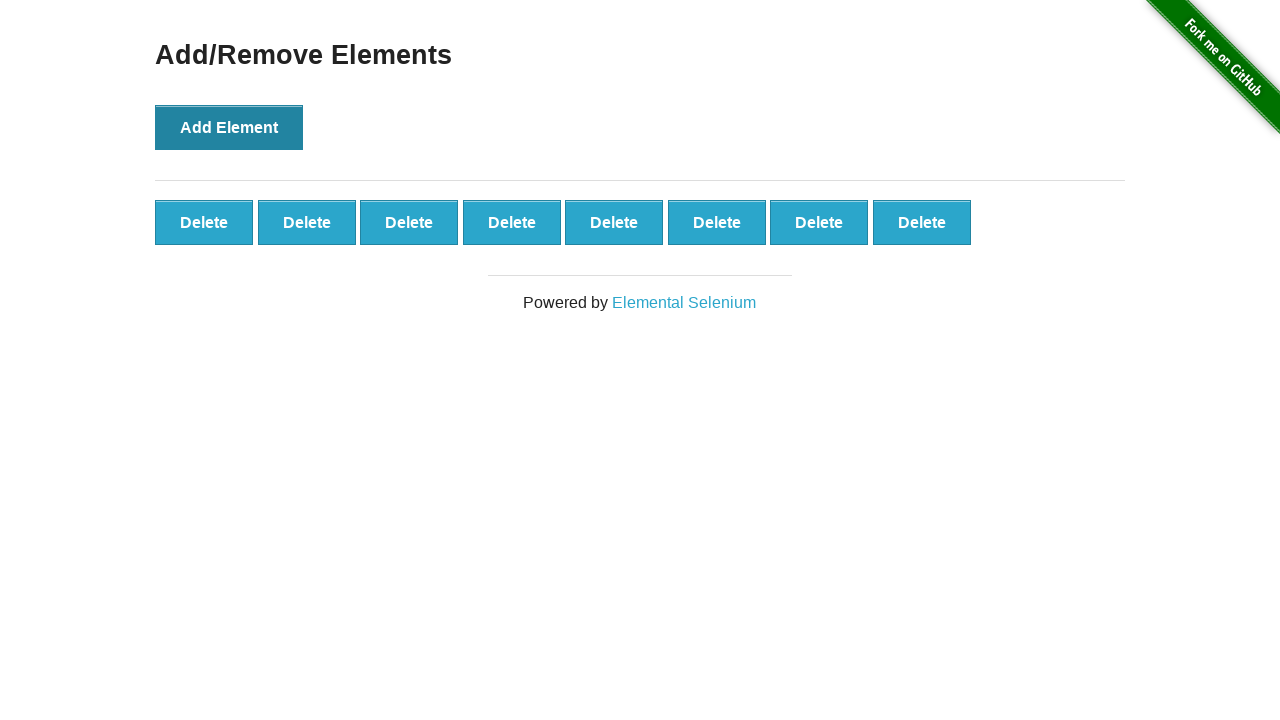

Clicked 'Add Element' button (iteration 9/20) at (229, 127) on xpath=//button[text()='Add Element']
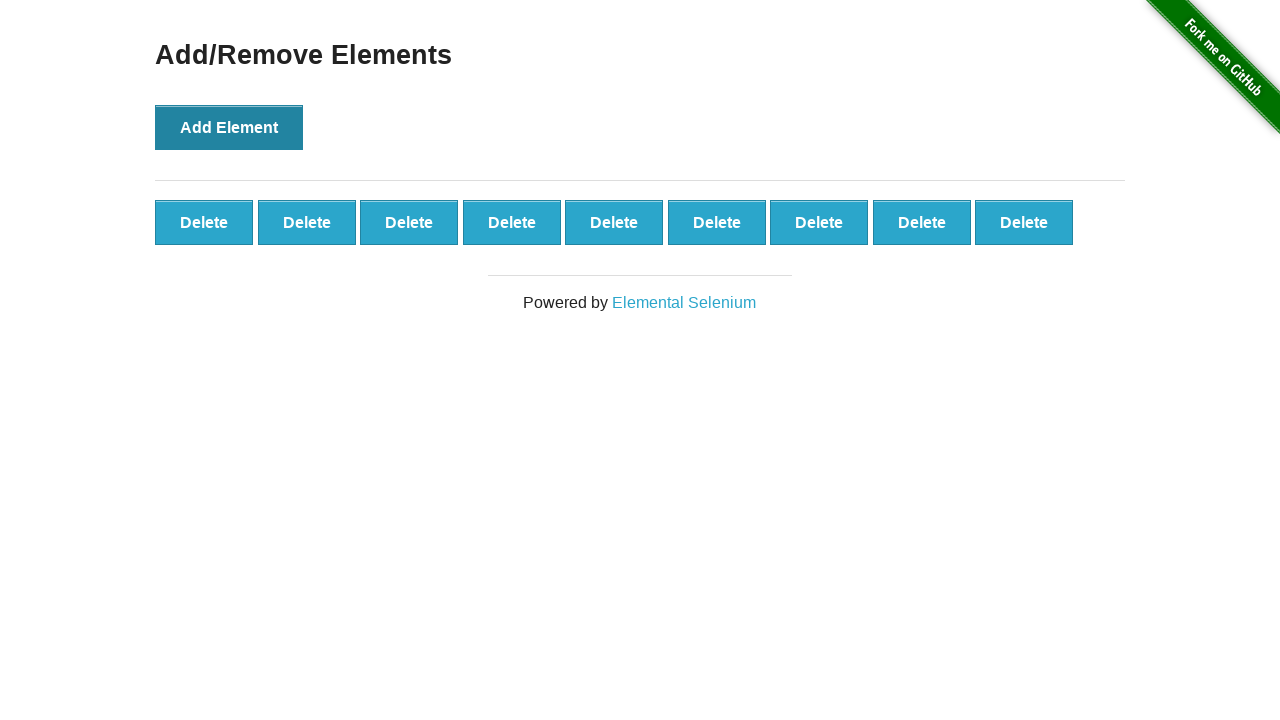

Clicked 'Add Element' button (iteration 10/20) at (229, 127) on xpath=//button[text()='Add Element']
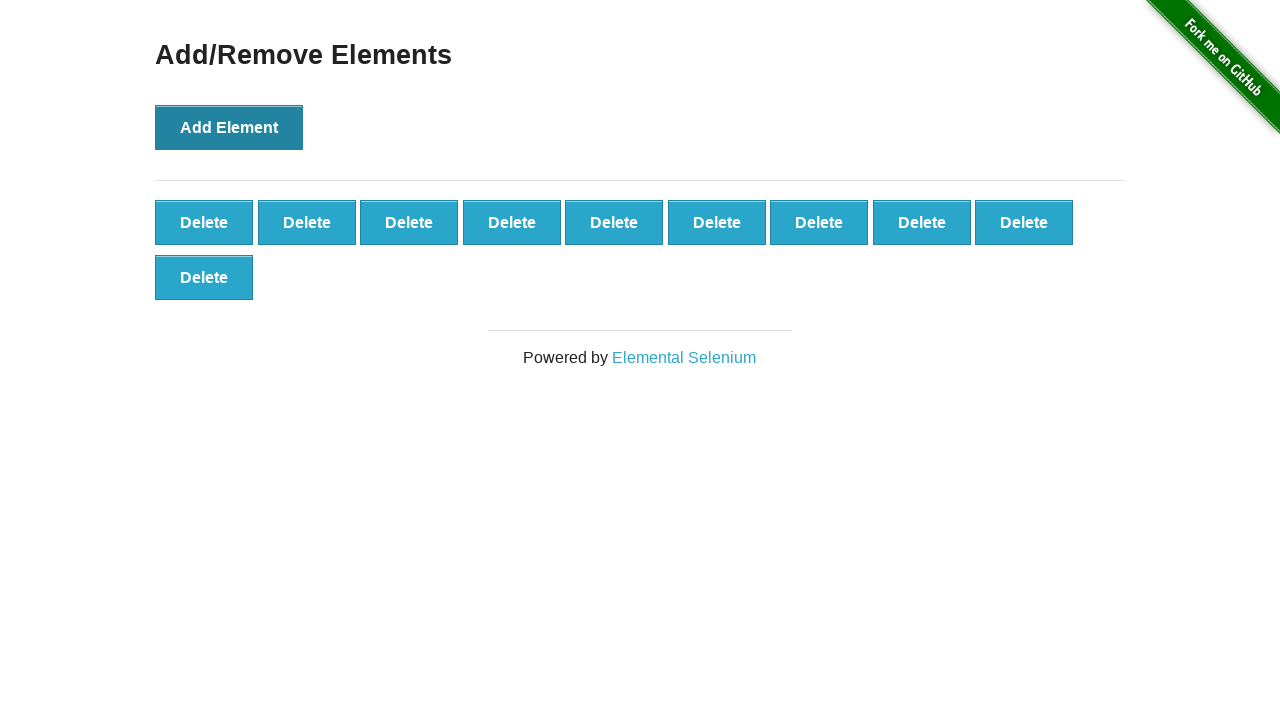

Clicked 'Add Element' button (iteration 11/20) at (229, 127) on xpath=//button[text()='Add Element']
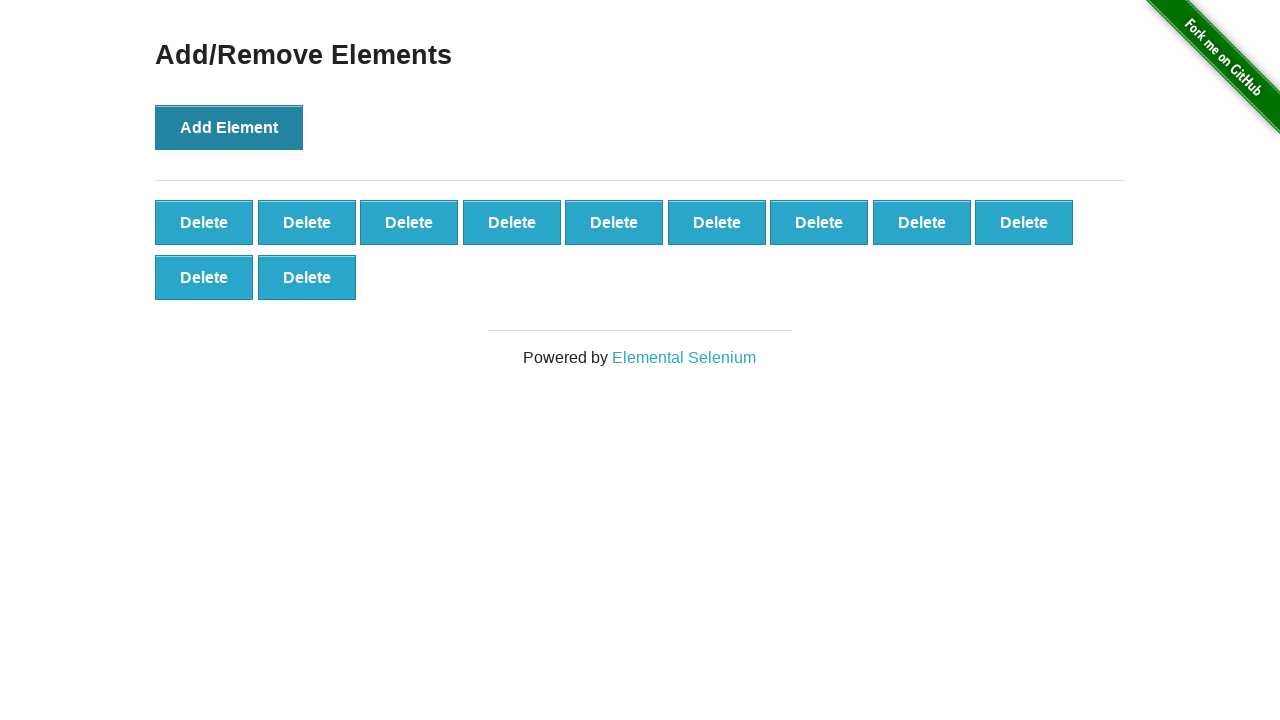

Clicked 'Add Element' button (iteration 12/20) at (229, 127) on xpath=//button[text()='Add Element']
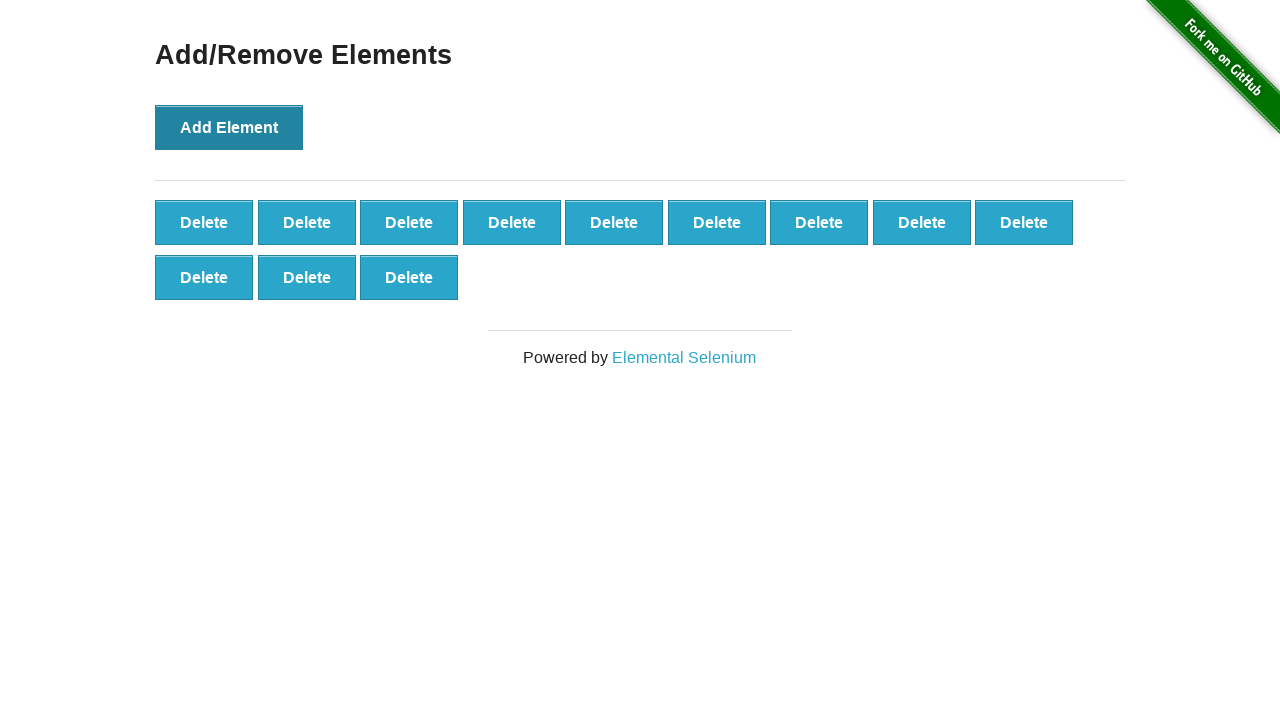

Clicked 'Add Element' button (iteration 13/20) at (229, 127) on xpath=//button[text()='Add Element']
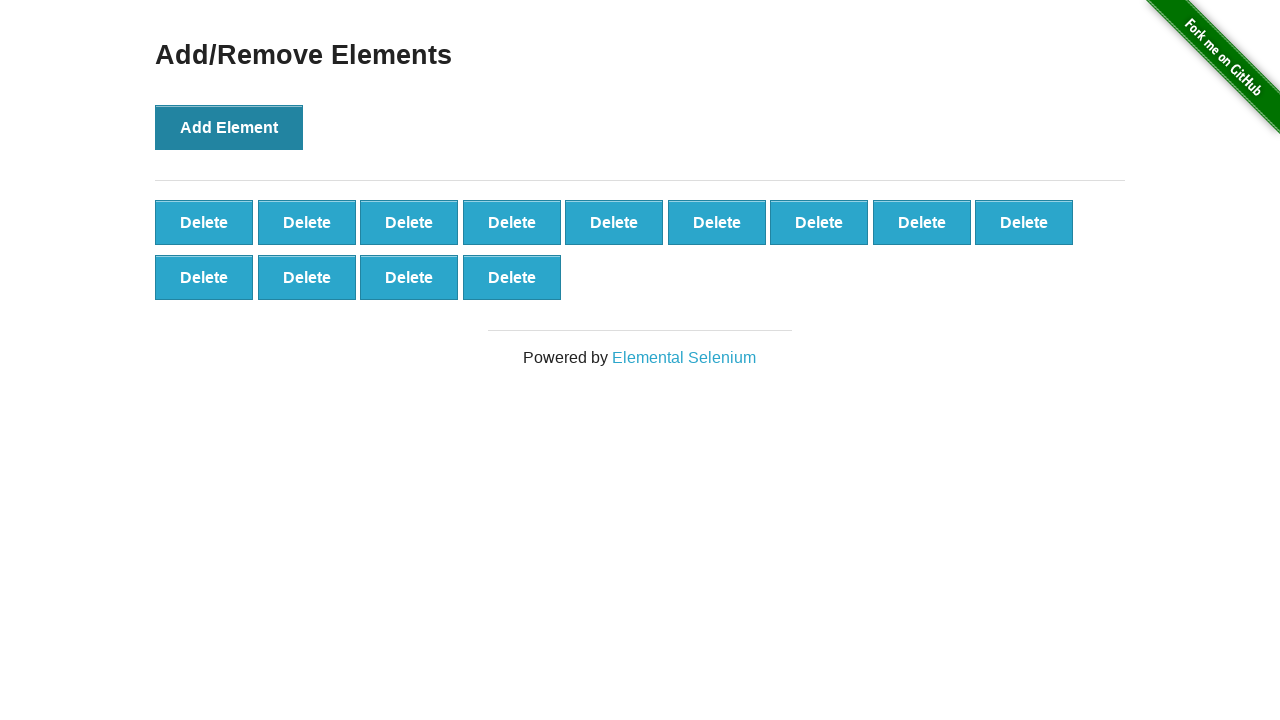

Clicked 'Add Element' button (iteration 14/20) at (229, 127) on xpath=//button[text()='Add Element']
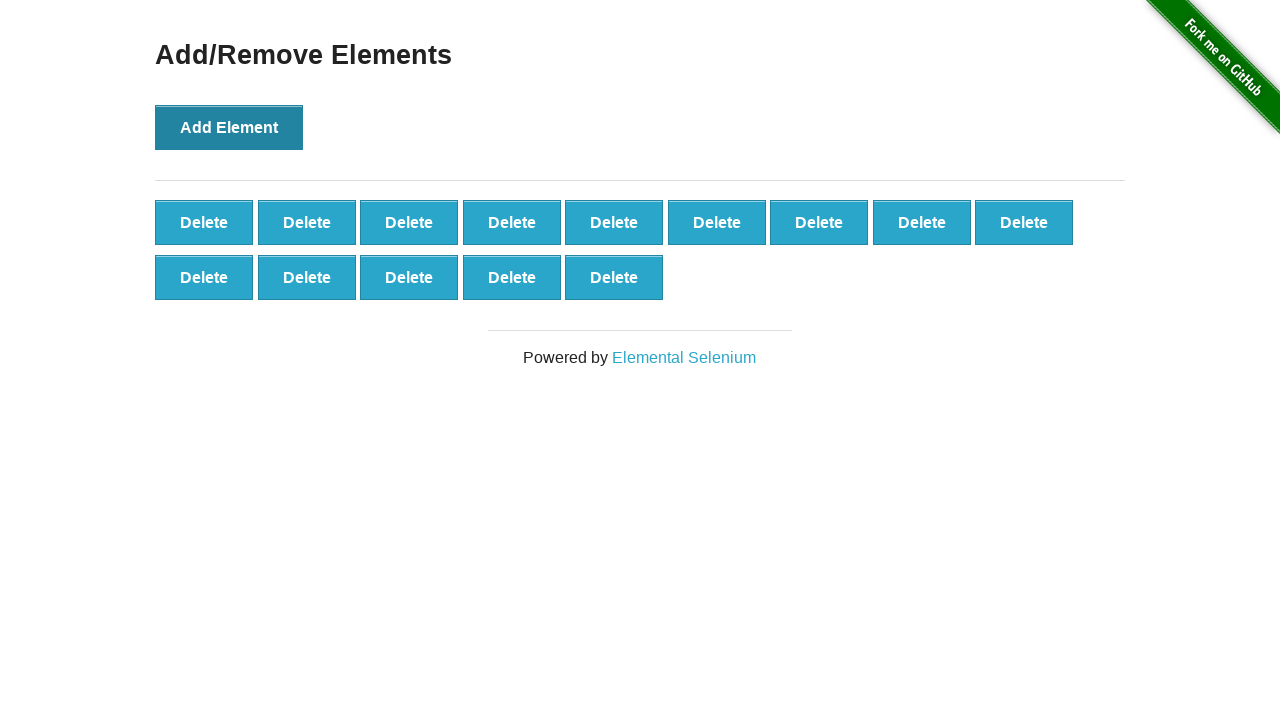

Clicked 'Add Element' button (iteration 15/20) at (229, 127) on xpath=//button[text()='Add Element']
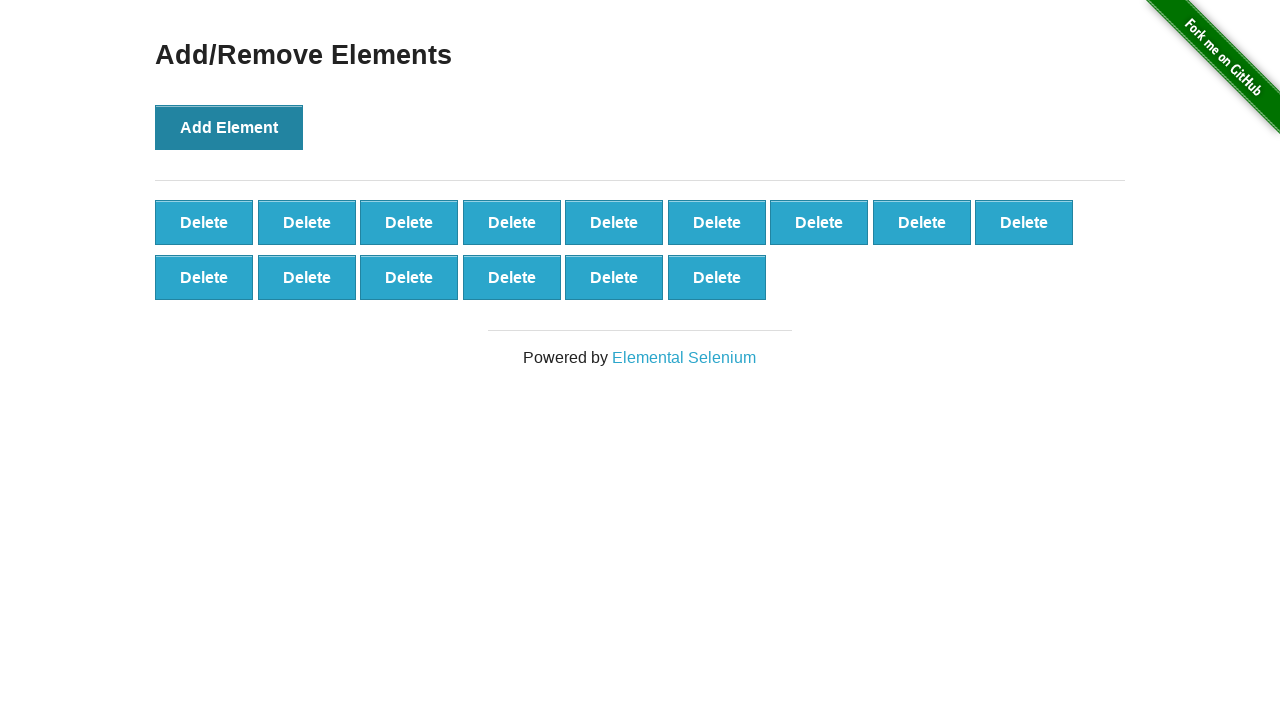

Clicked 'Add Element' button (iteration 16/20) at (229, 127) on xpath=//button[text()='Add Element']
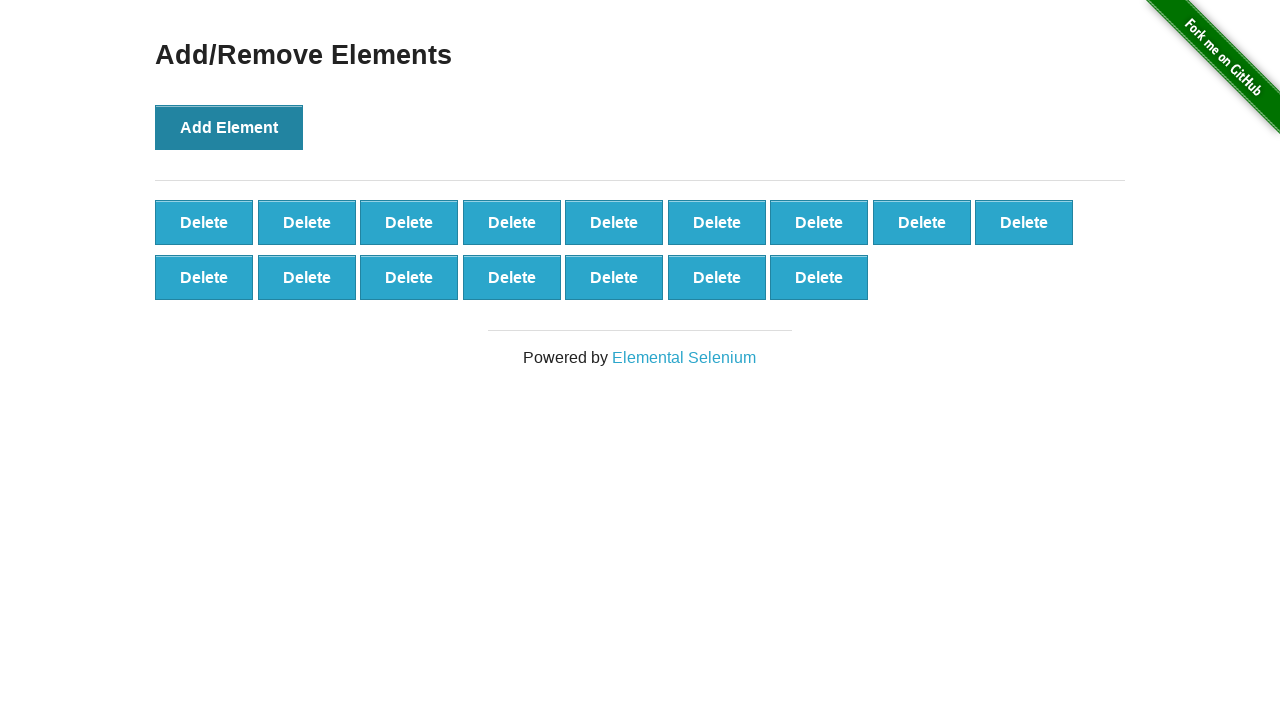

Clicked 'Add Element' button (iteration 17/20) at (229, 127) on xpath=//button[text()='Add Element']
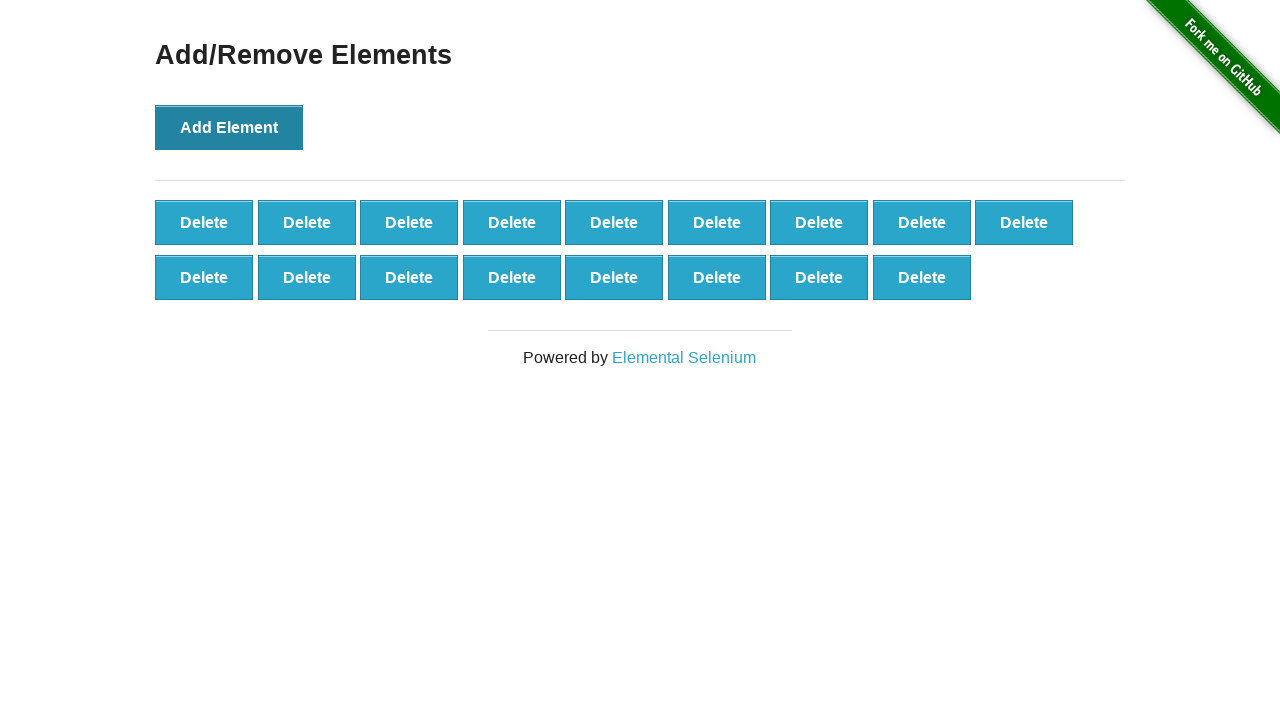

Clicked 'Add Element' button (iteration 18/20) at (229, 127) on xpath=//button[text()='Add Element']
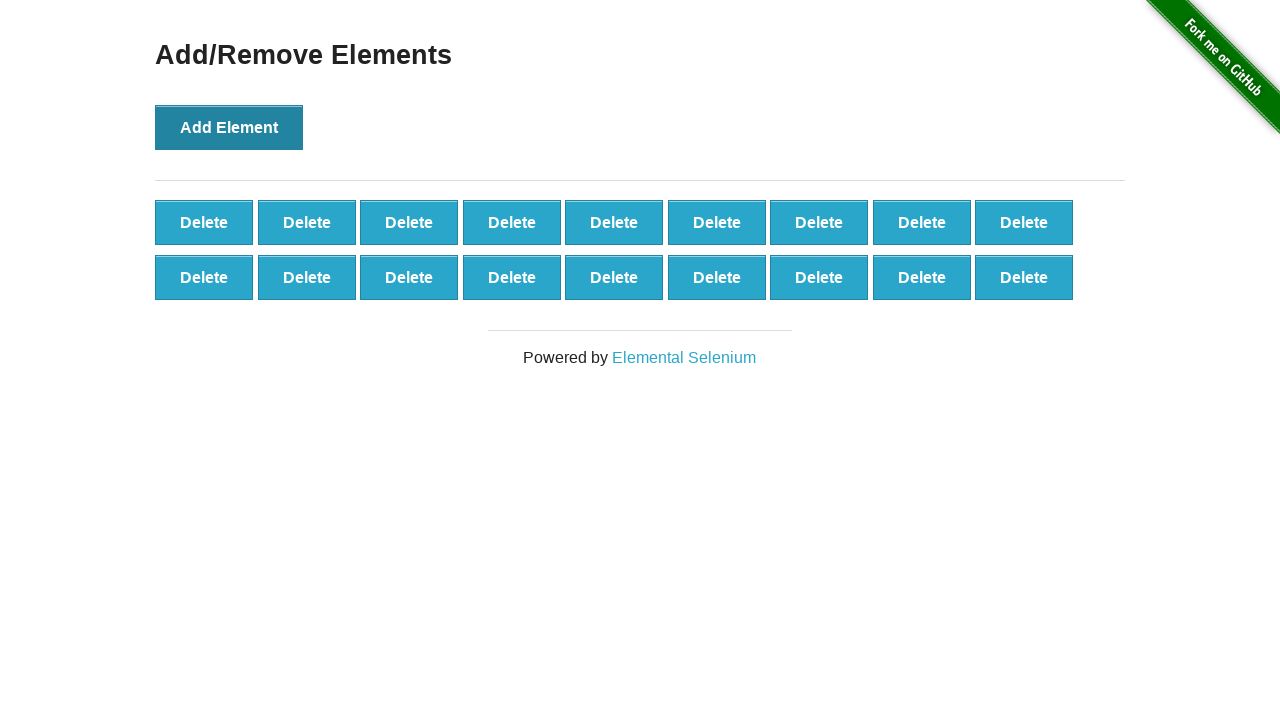

Clicked 'Add Element' button (iteration 19/20) at (229, 127) on xpath=//button[text()='Add Element']
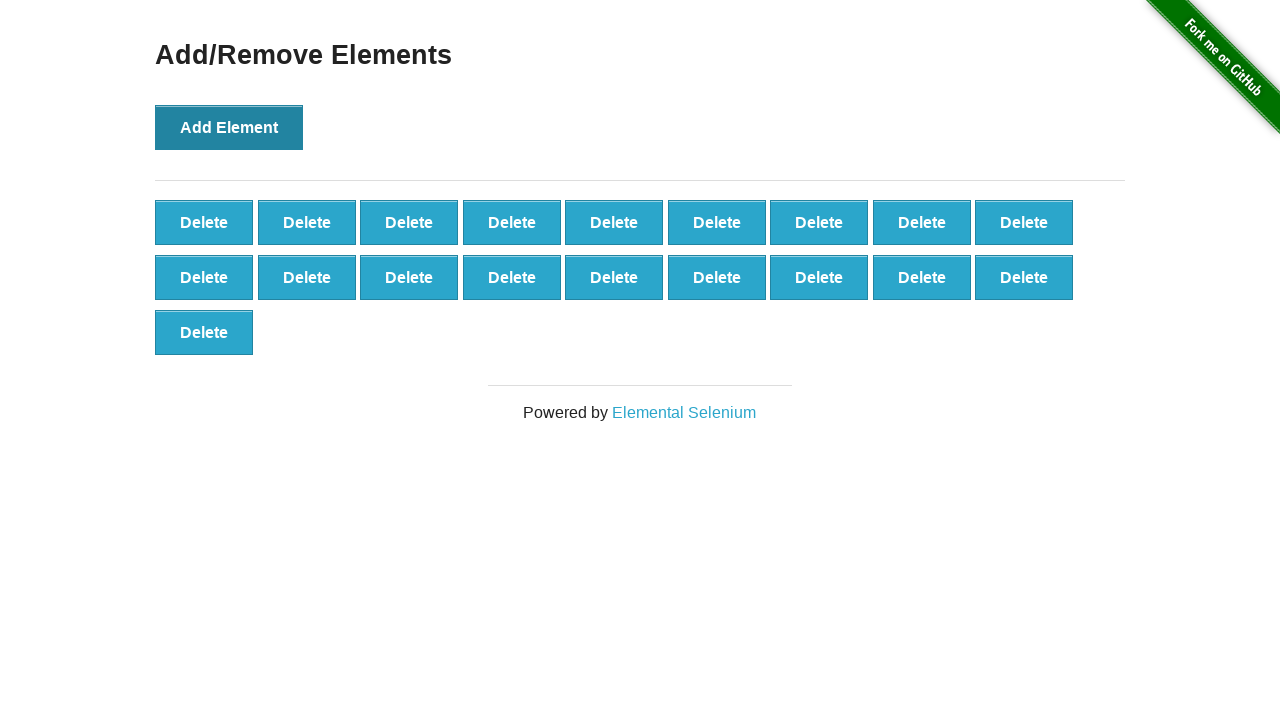

Clicked 'Add Element' button (iteration 20/20) at (229, 127) on xpath=//button[text()='Add Element']
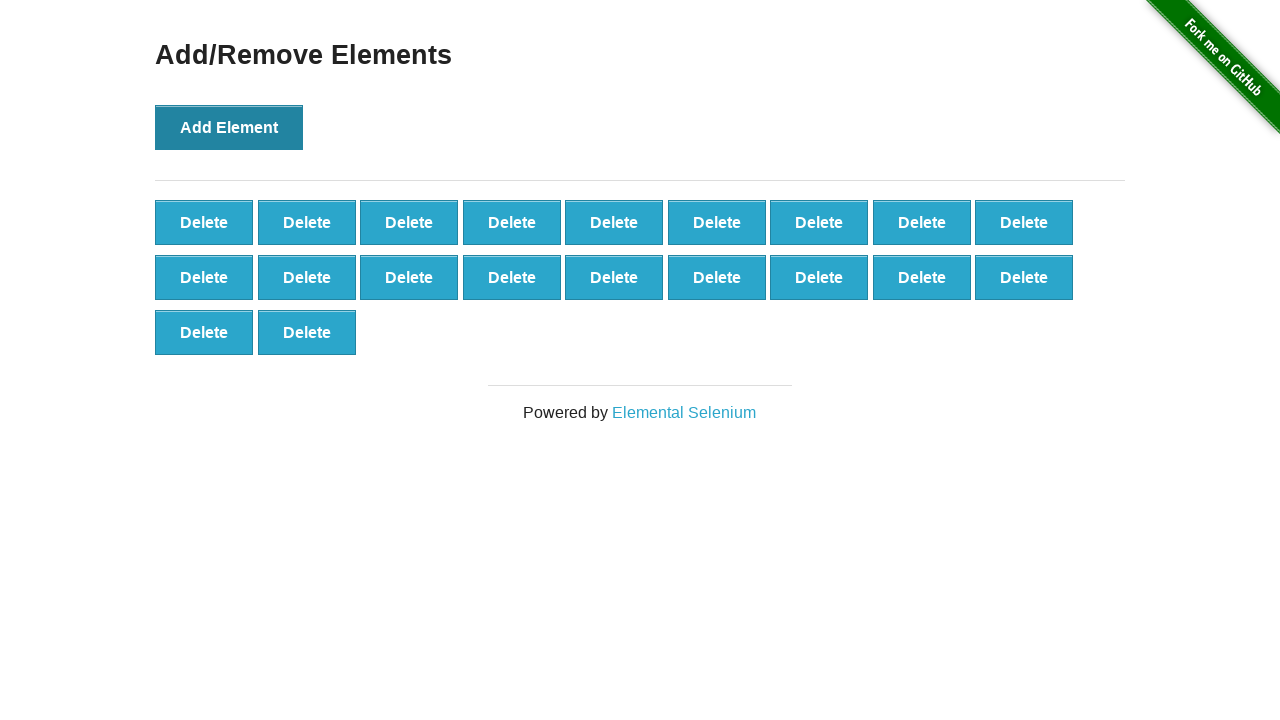

Waited for delete buttons to appear on page
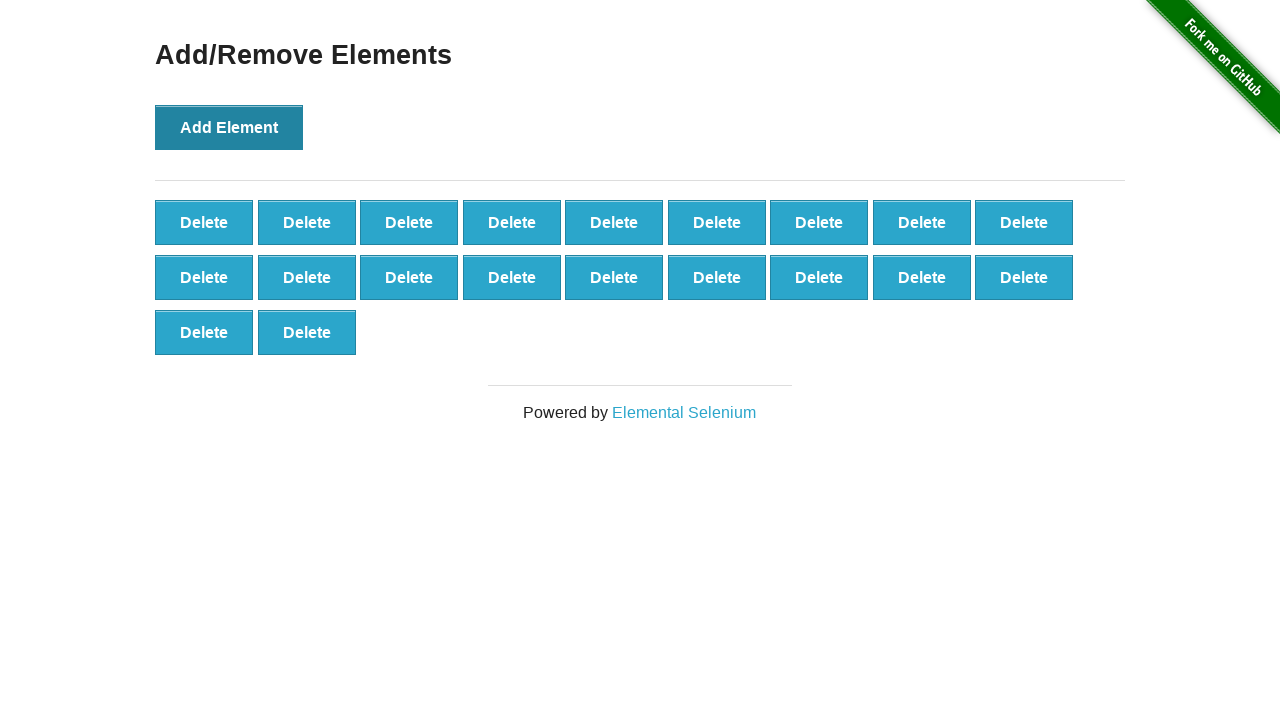

Located all delete buttons with class 'added-manually'
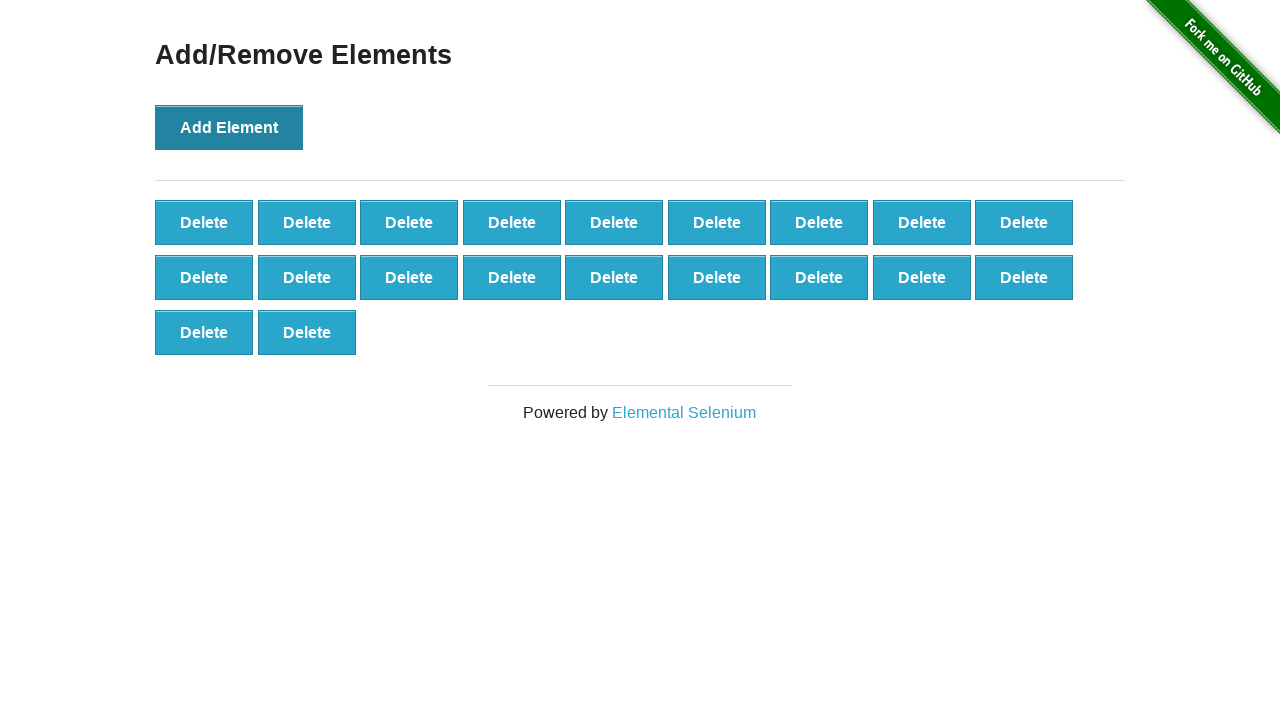

Asserted that exactly 20 delete buttons were created
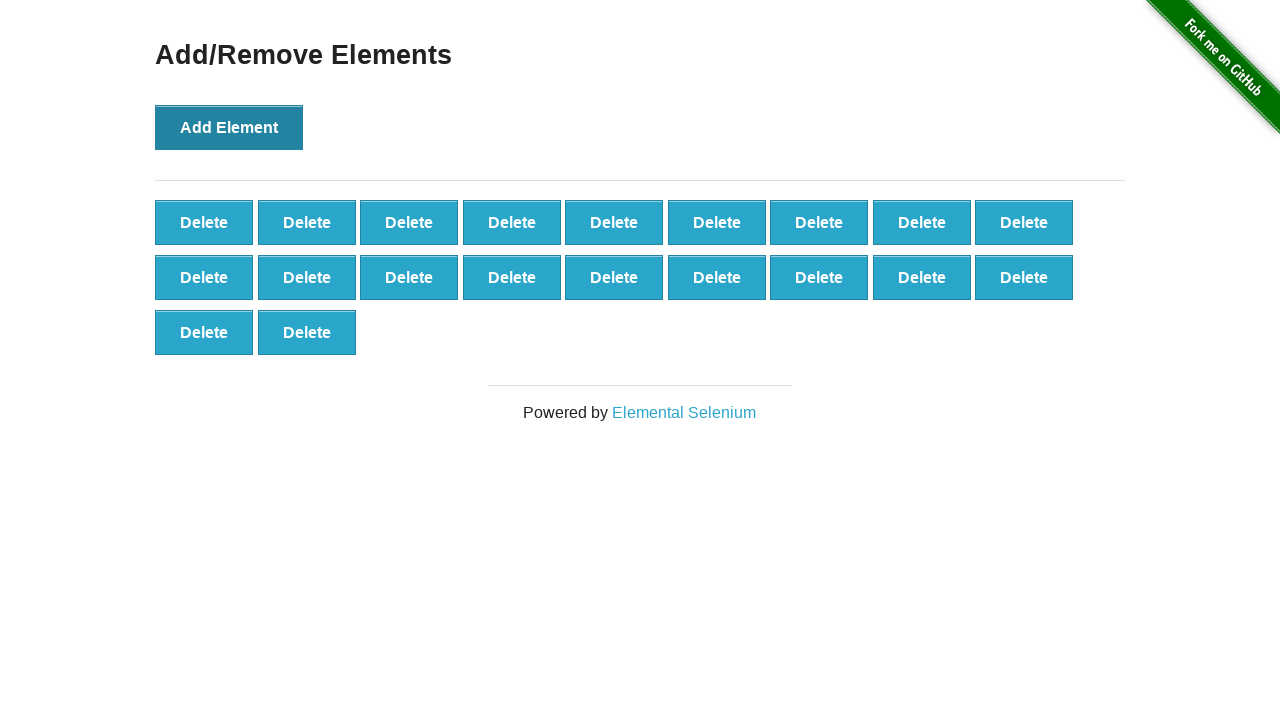

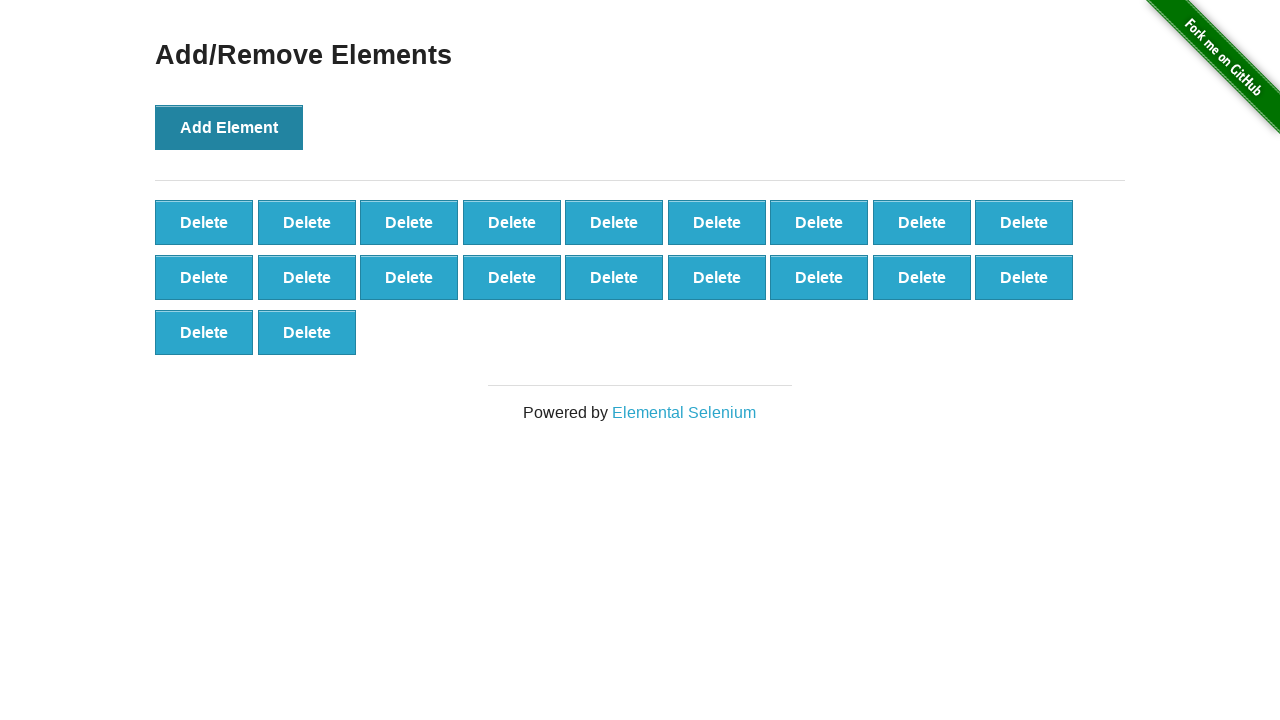